Tests dynamic loading functionality by clicking a Start button and verifying that "Hello World!" text appears after loading completes

Starting URL: http://the-internet.herokuapp.com/dynamic_loading/2

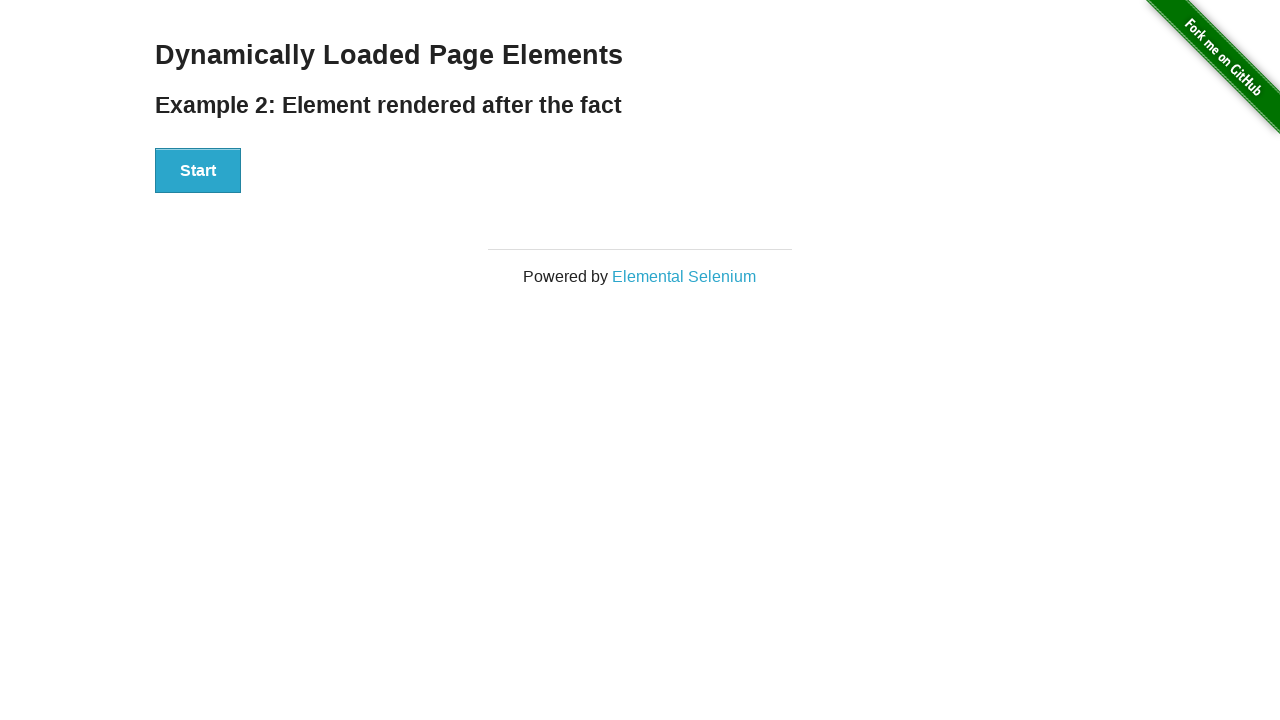

Navigated to dynamic loading test page
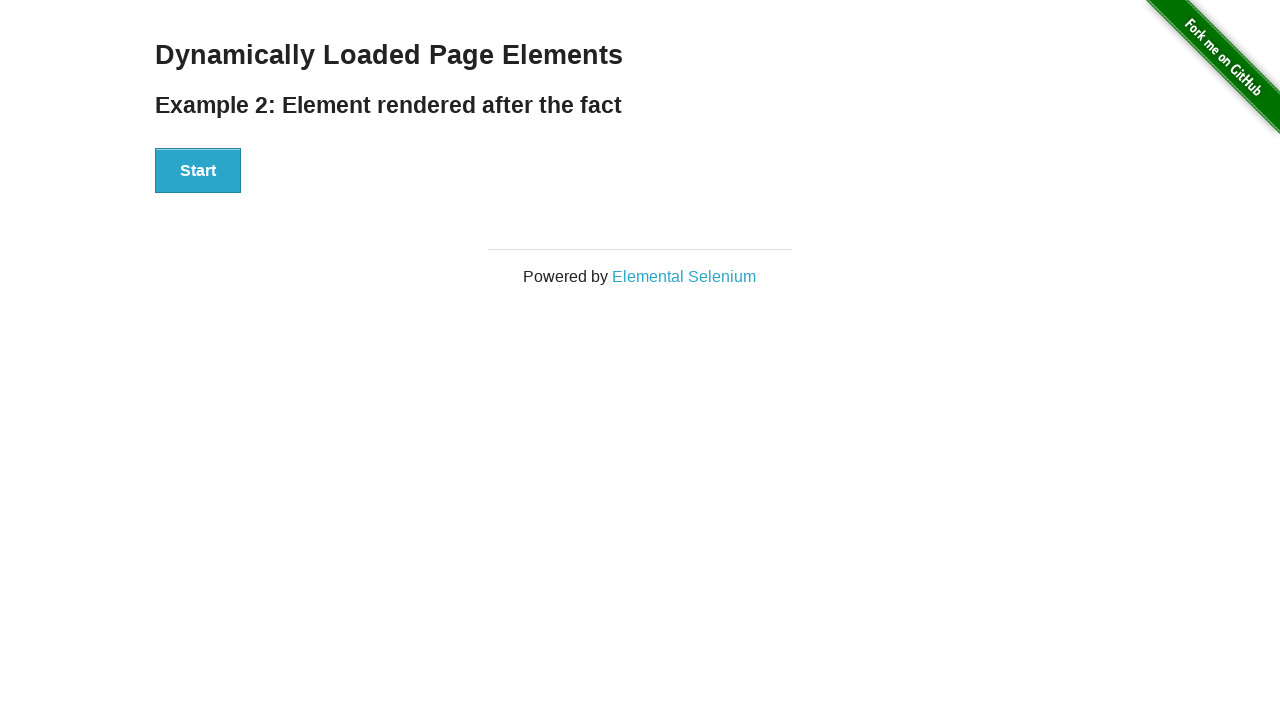

Clicked Start button to initiate dynamic loading at (198, 171) on xpath=//div[@id='start']//button
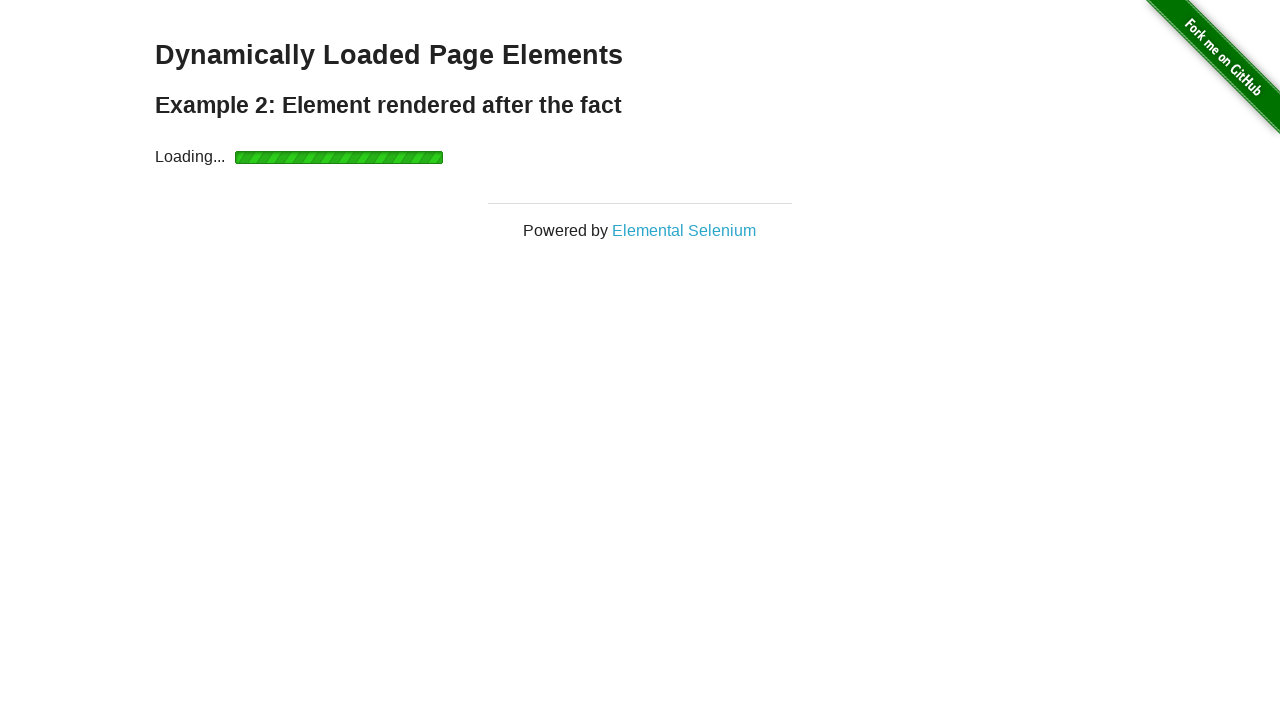

Verified that 'Hello World!' text appeared after loading completed
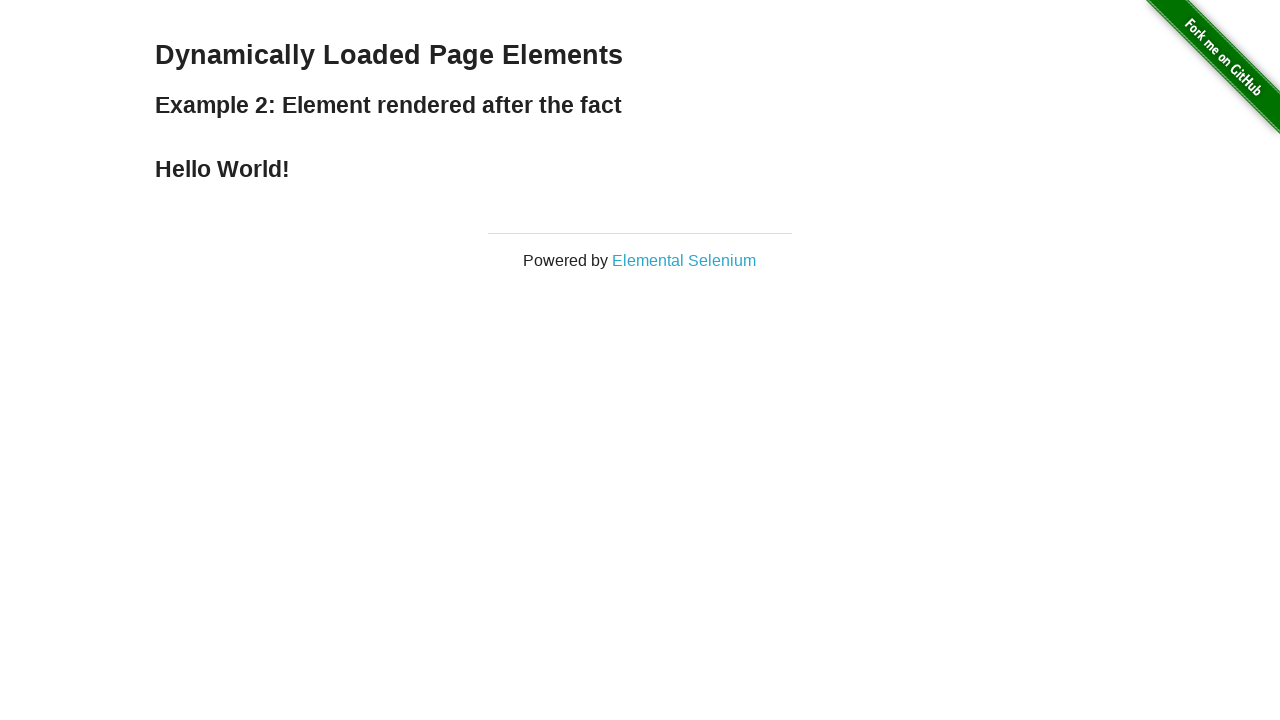

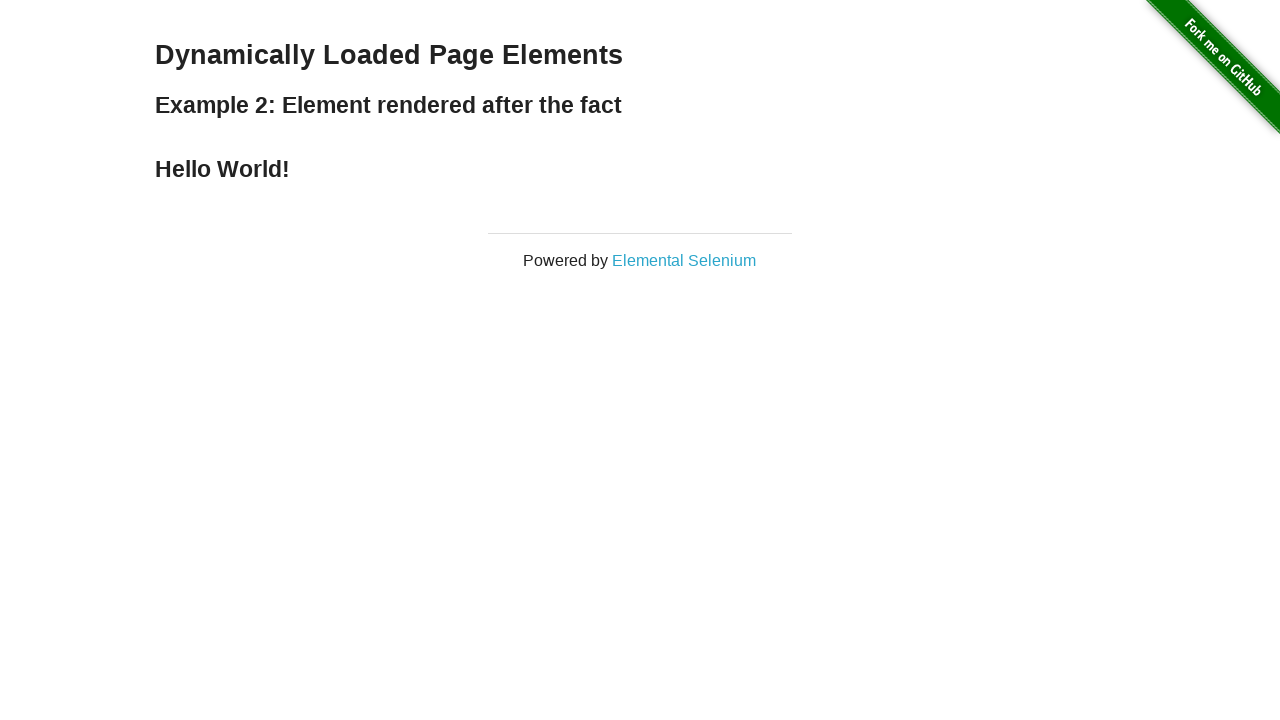